Tests drag and drop functionality on the jQuery UI droppable demo page by dragging an element and dropping it onto a target area

Starting URL: https://jqueryui.com/droppable/

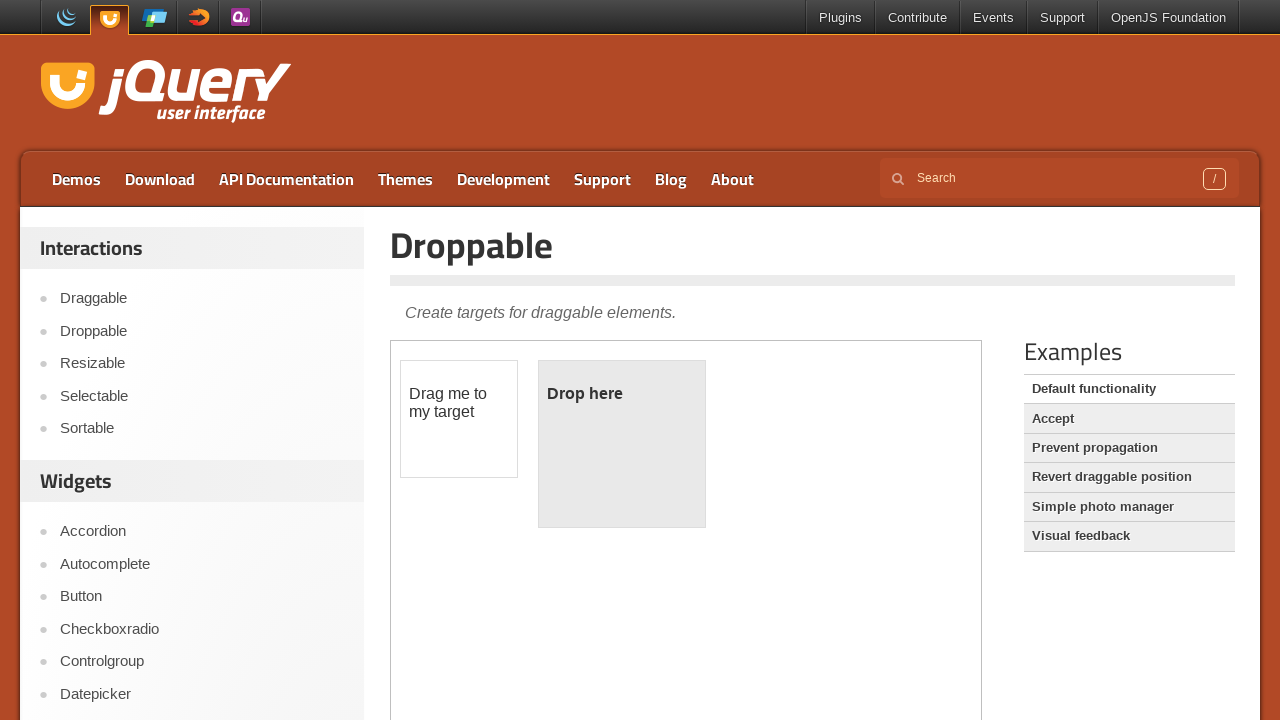

Located the demo iframe
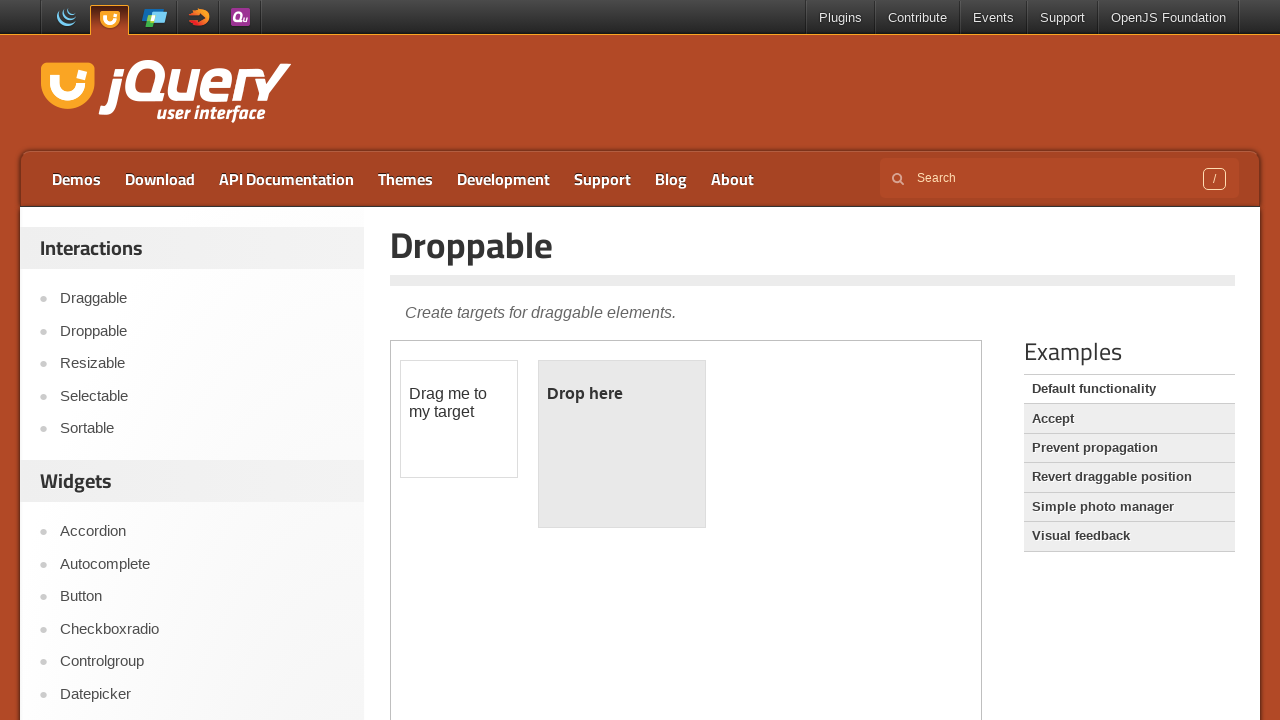

Draggable element became visible
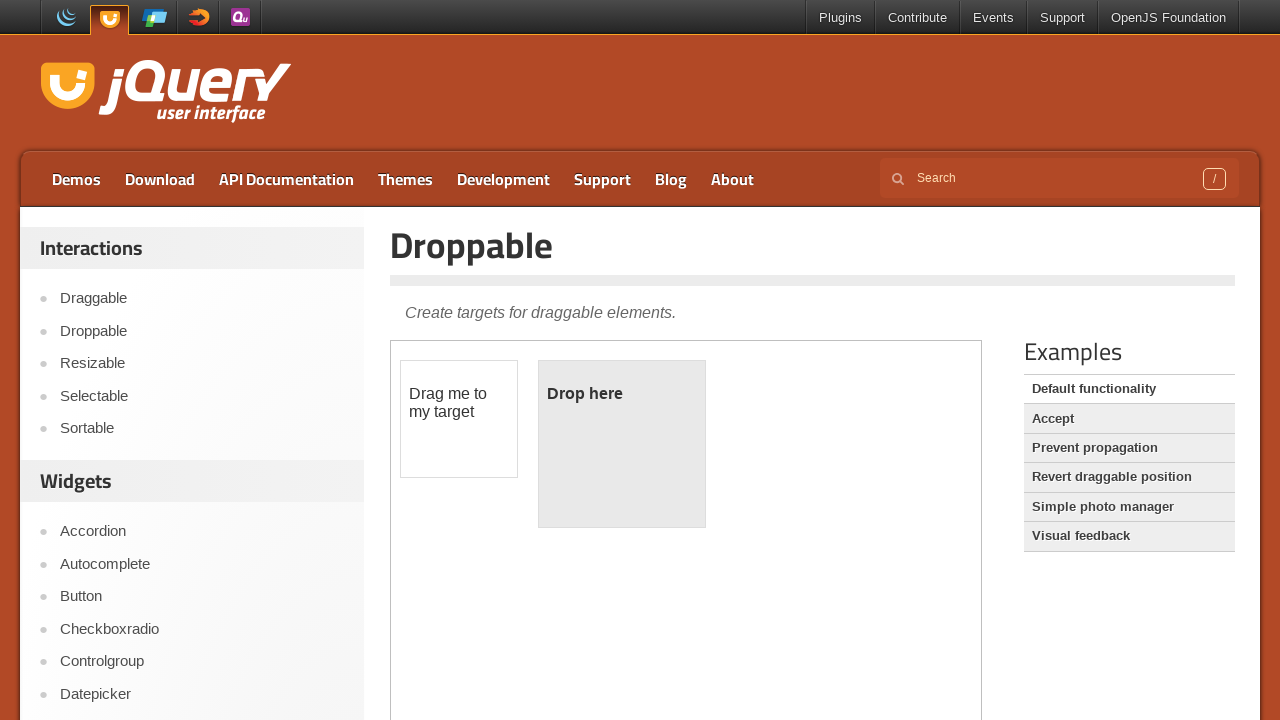

Located draggable element with id 'draggable'
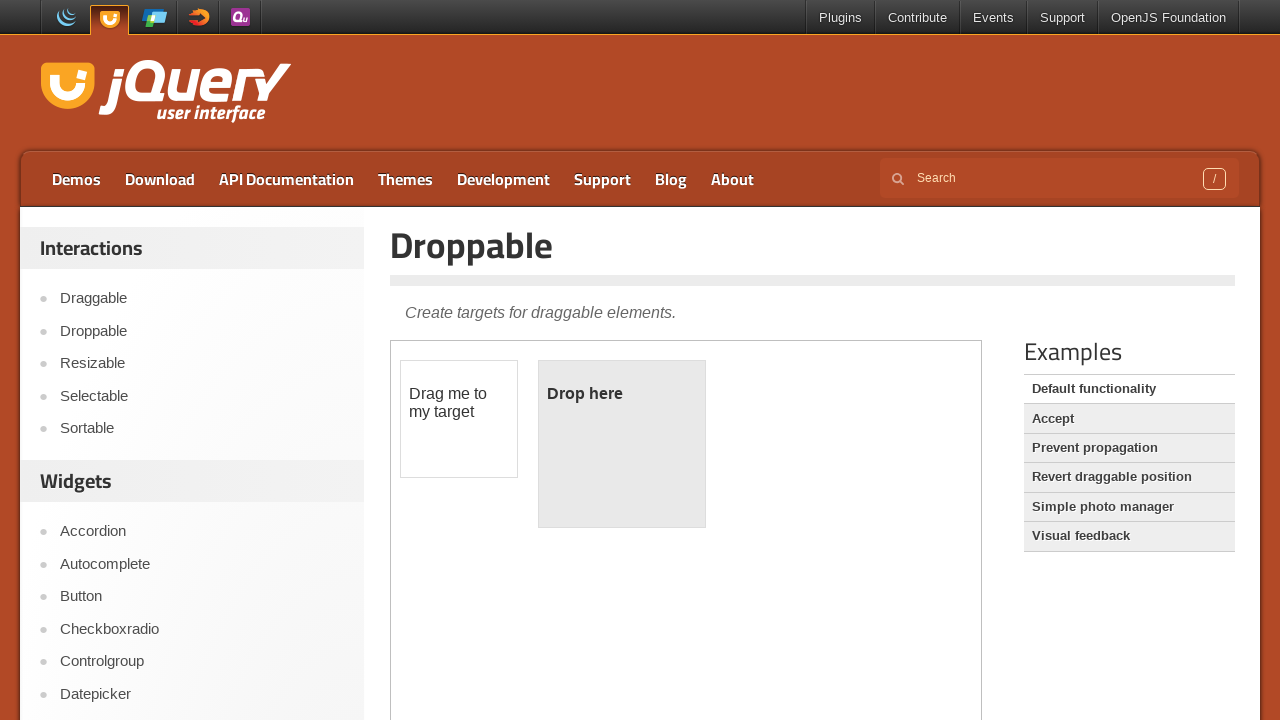

Located droppable target element with id 'droppable'
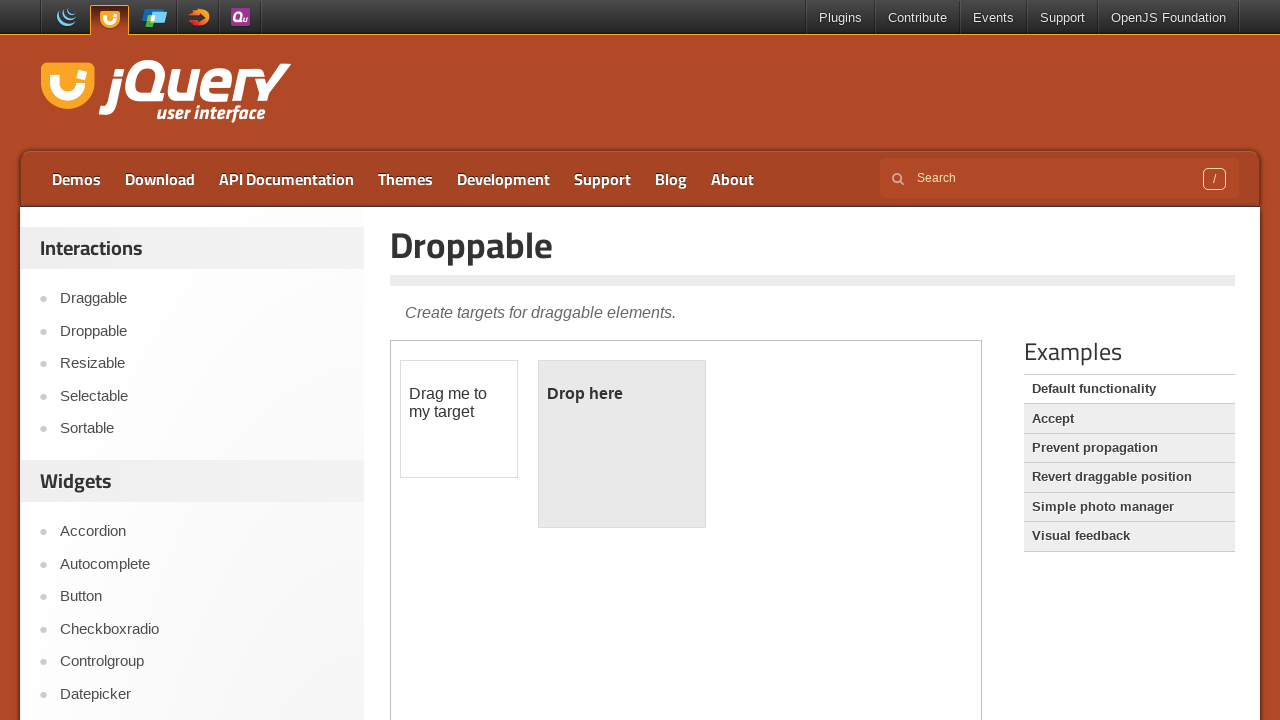

Dragged draggable element onto droppable target at (622, 444)
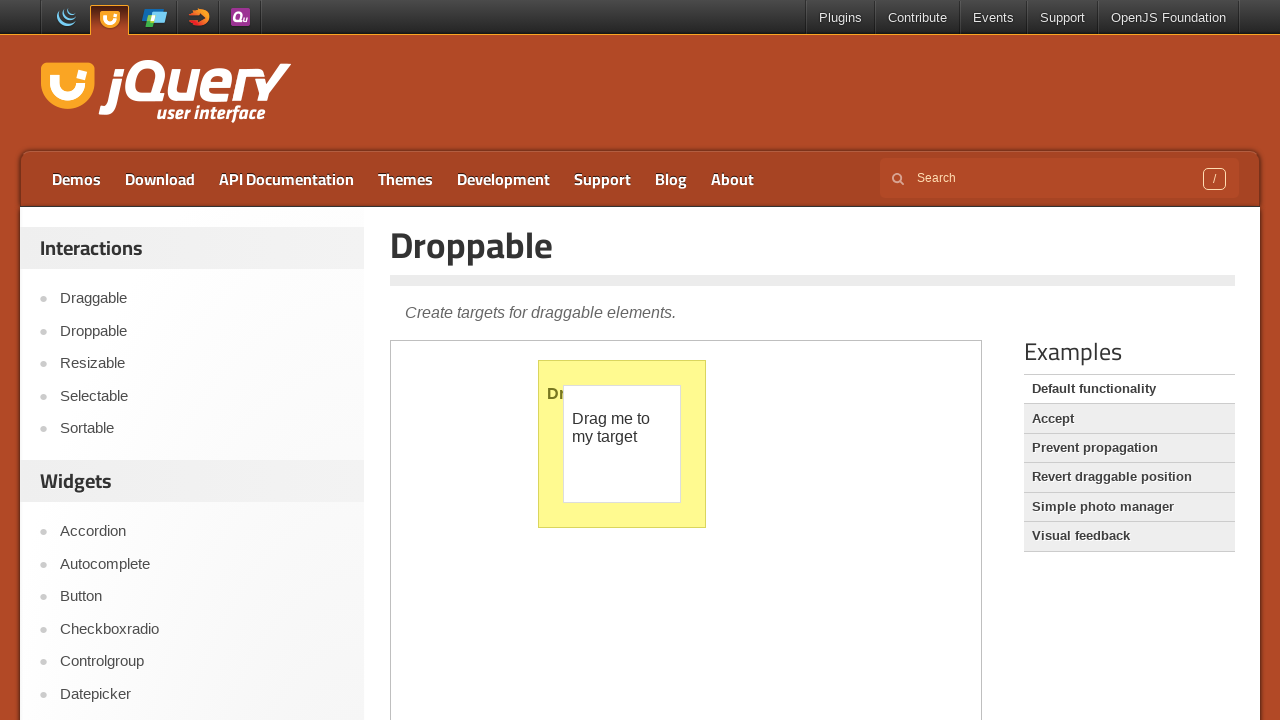

Waited 500ms for drop animation to complete
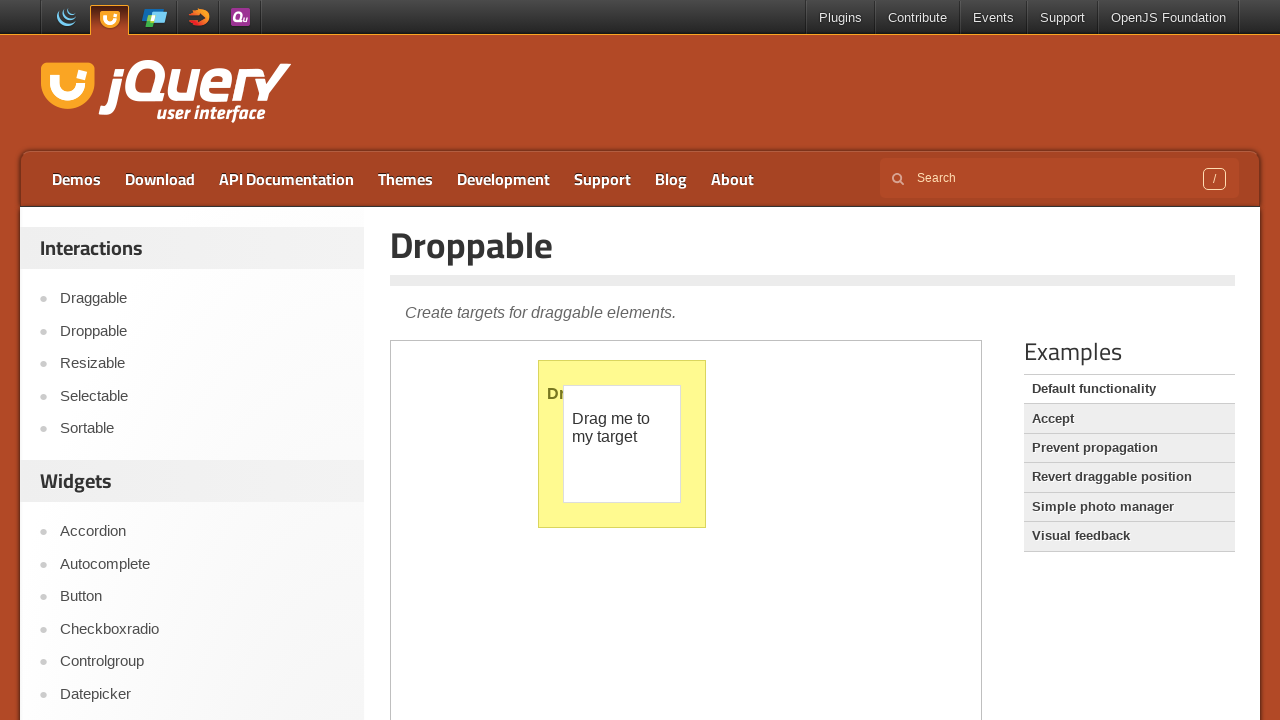

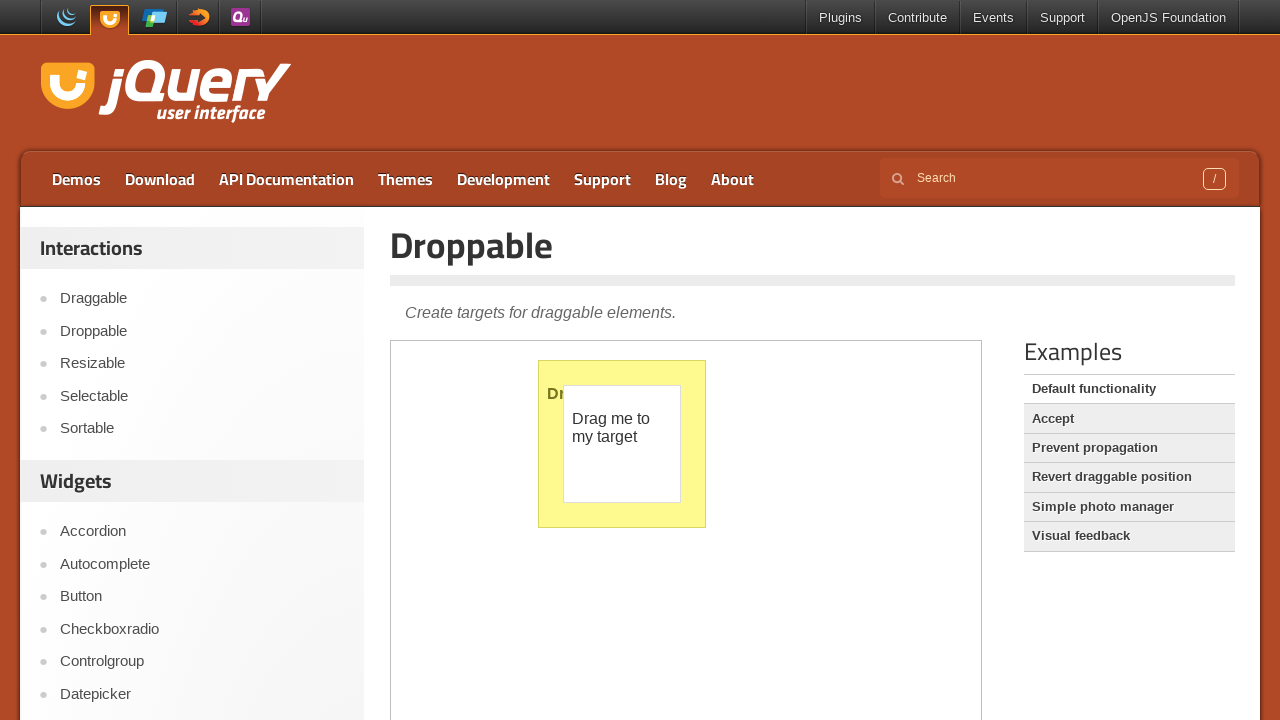